Tests the horse racing database search functionality by filling date range fields, selecting track and venue options, setting display count, submitting the search form, and navigating through paginated results.

Starting URL: https://db.netkeiba.com/?pid=race_search_detail

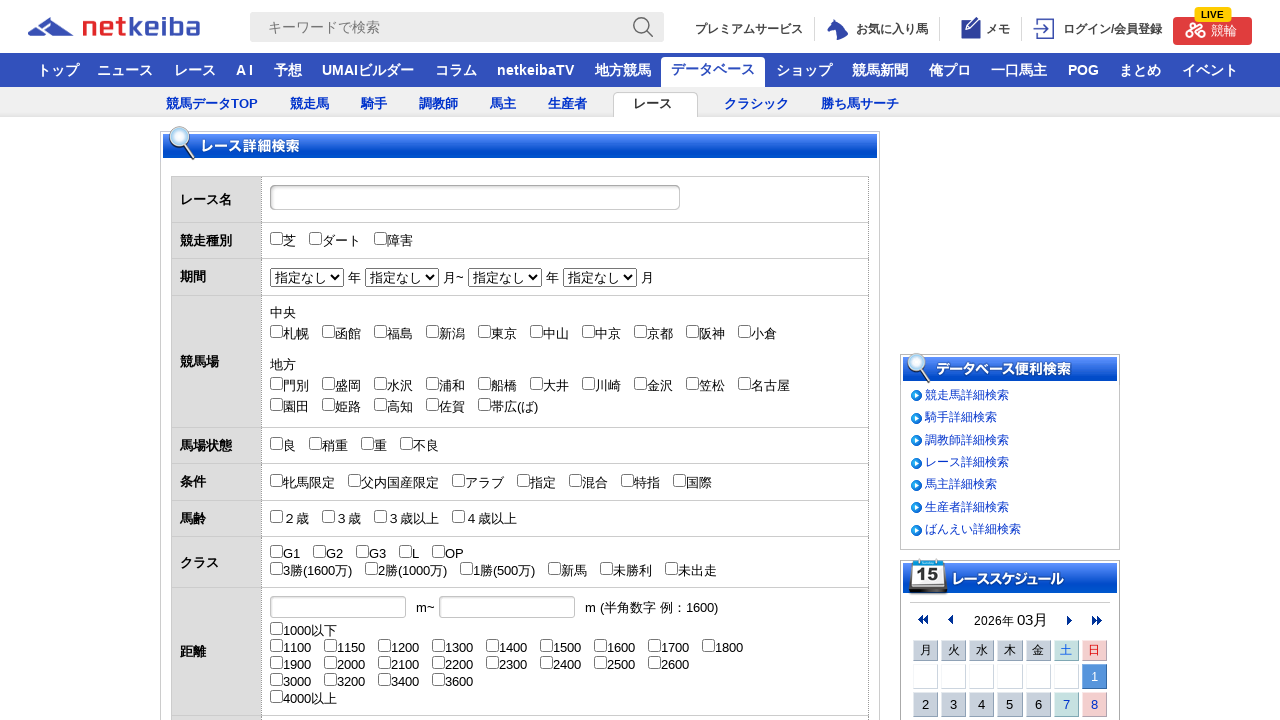

Waited for page to load (networkidle)
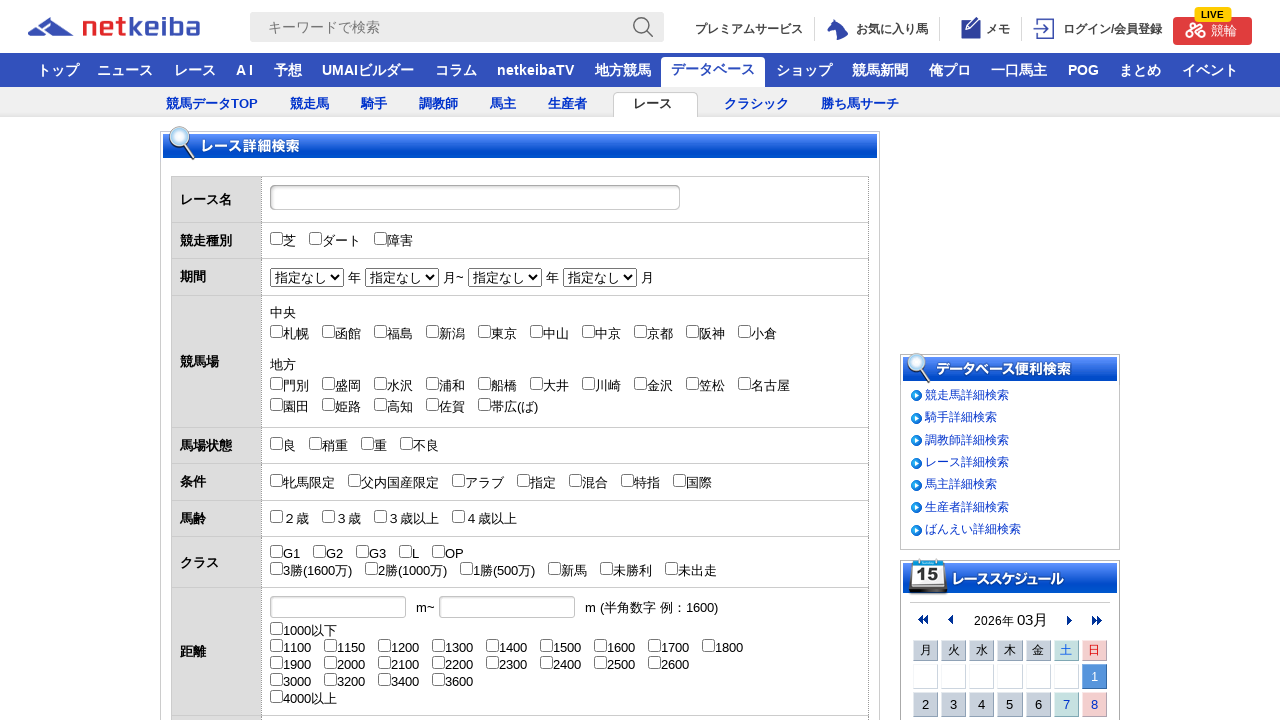

Selected start year: 1991 on select[name='start_year']
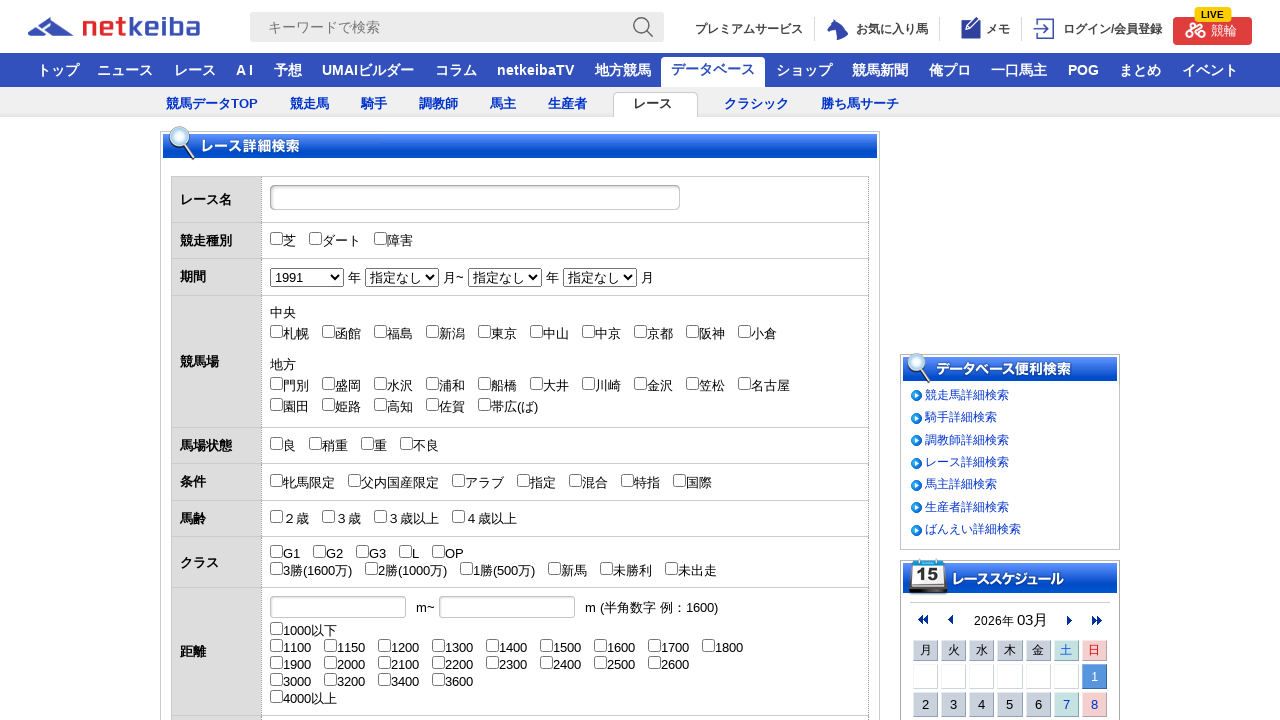

Selected start month: January on select[name='start_mon']
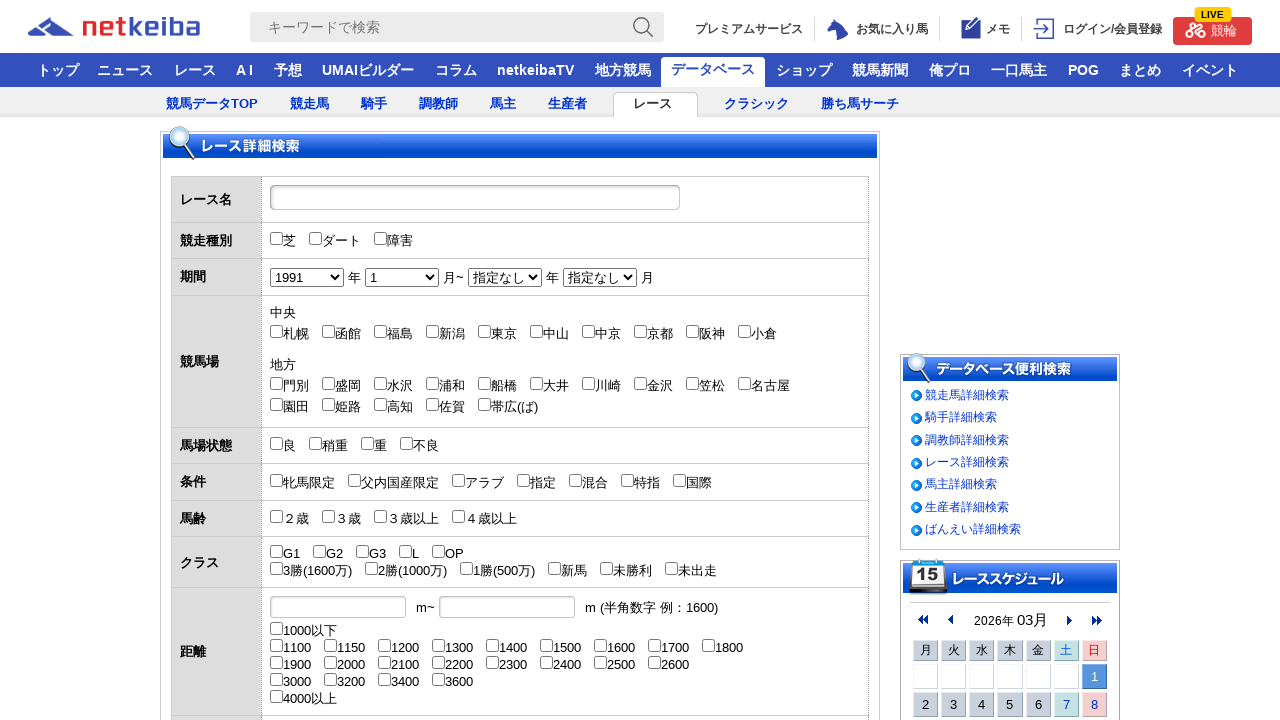

Selected end year: 1991 on select[name='end_year']
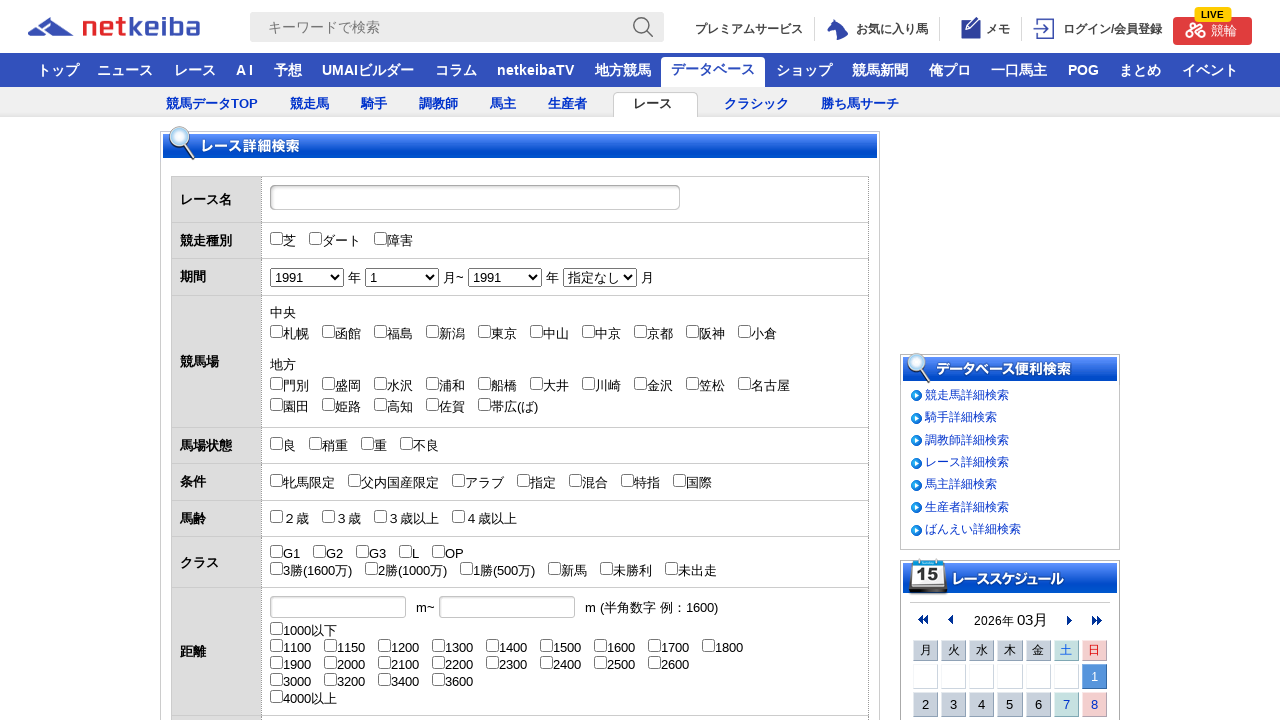

Selected end month: December on select[name='end_mon']
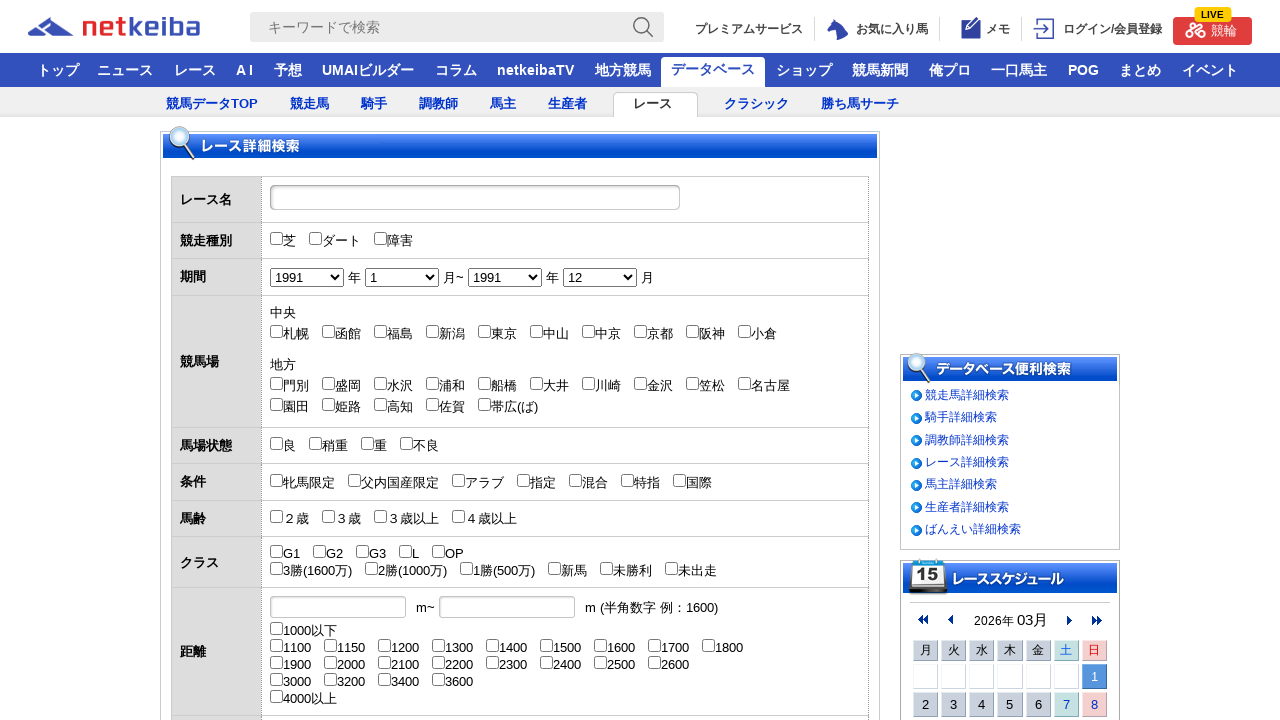

Selected track option 1 (turf) at (276, 239) on #check_track_1
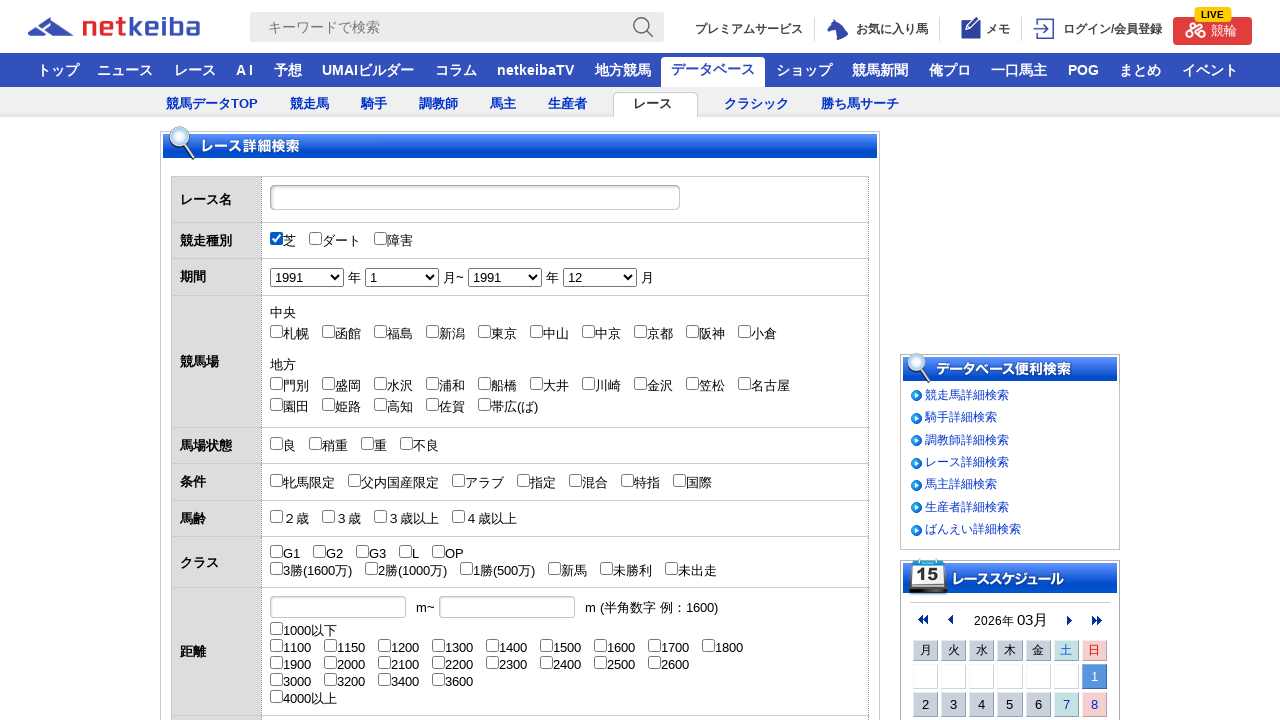

Selected track option 2 (dirt) at (315, 239) on #check_track_2
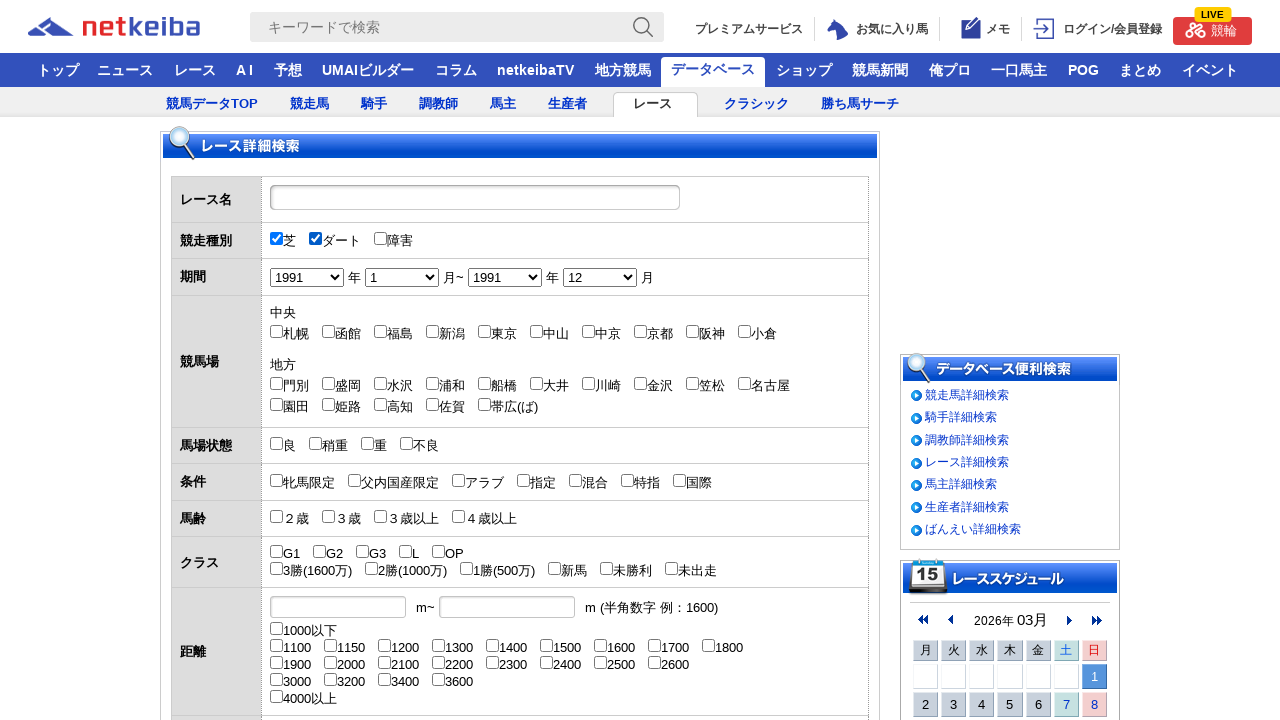

Selected racecourse venue 01 at (276, 331) on #check_Jyo_01
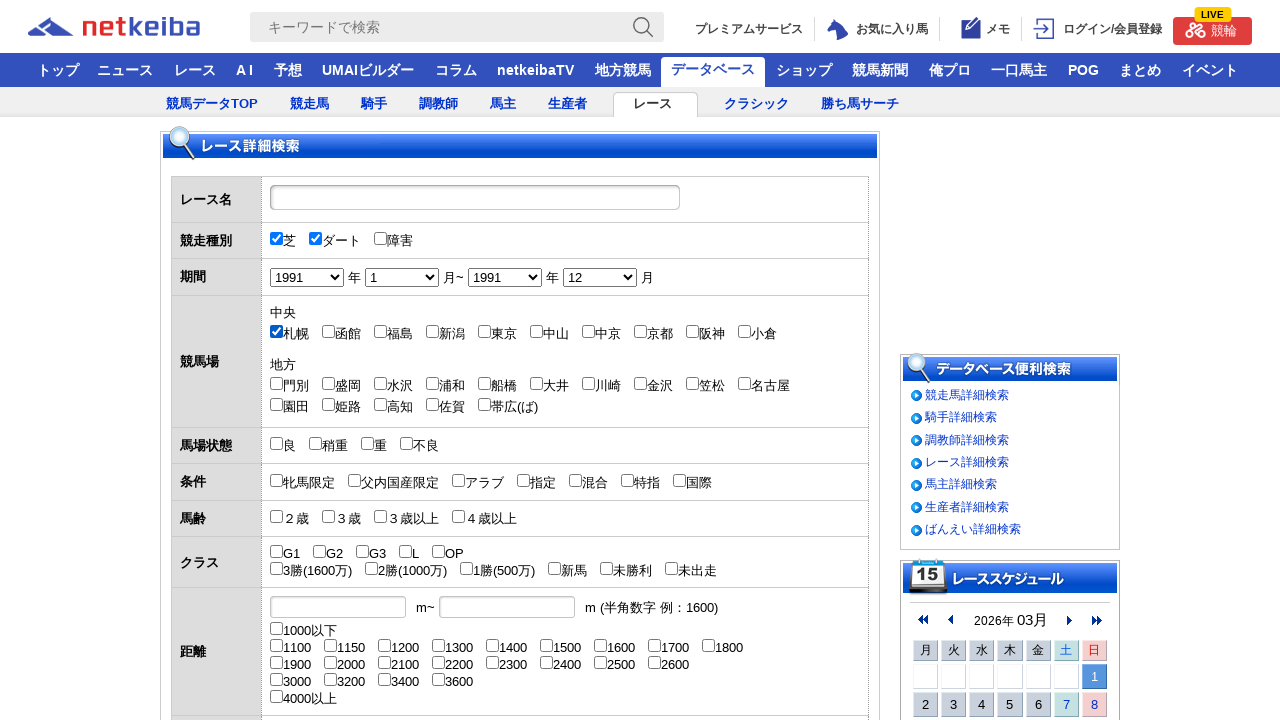

Selected racecourse venue 02 at (328, 331) on #check_Jyo_02
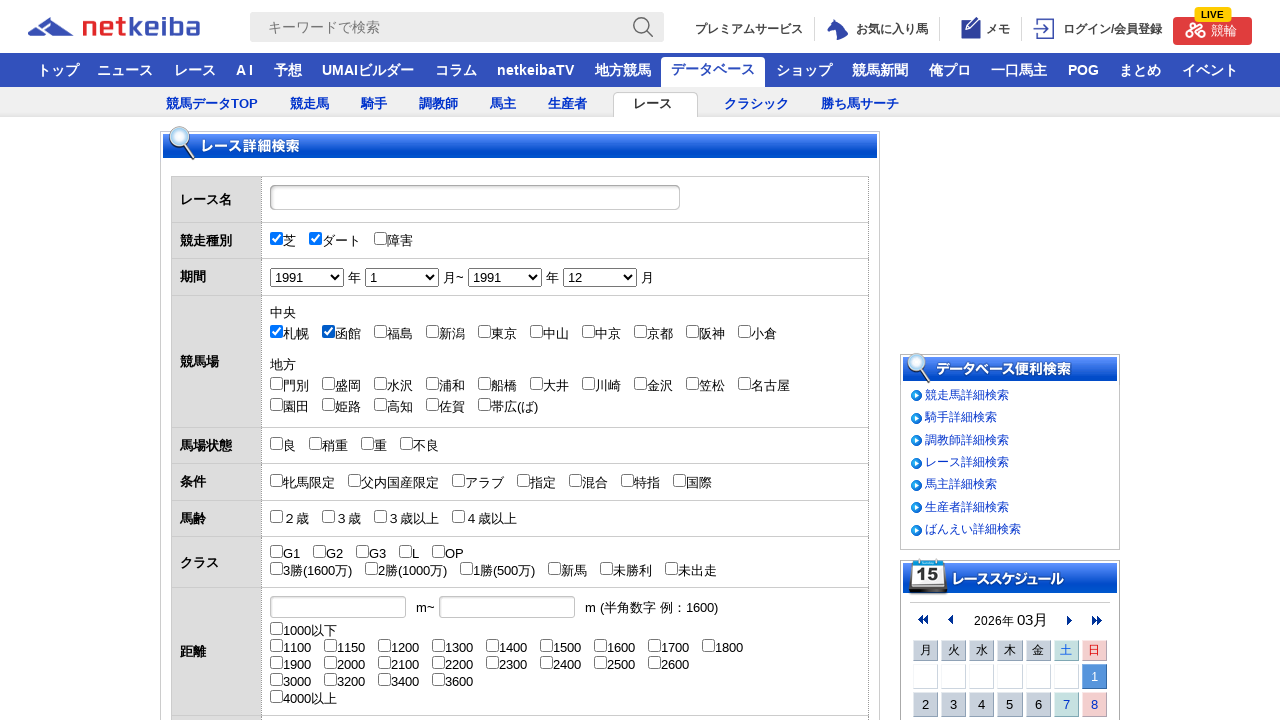

Selected racecourse venue 03 at (380, 331) on #check_Jyo_03
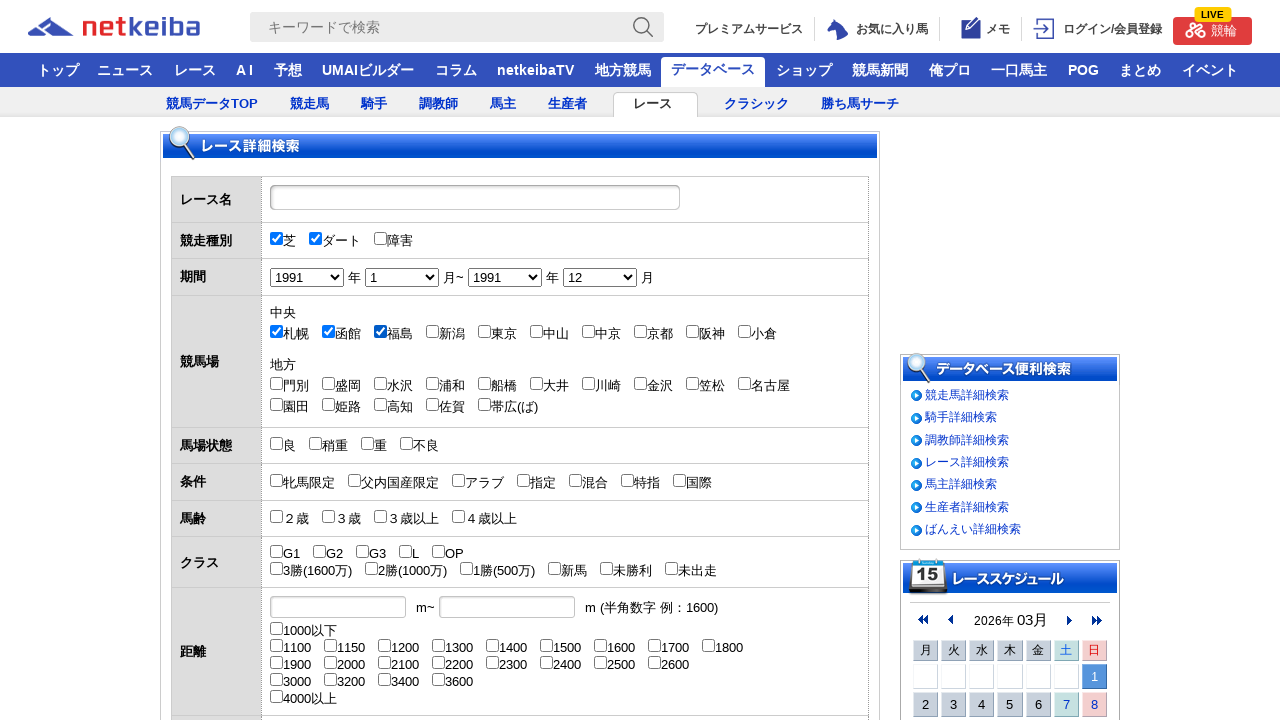

Selected racecourse venue 04 at (432, 331) on #check_Jyo_04
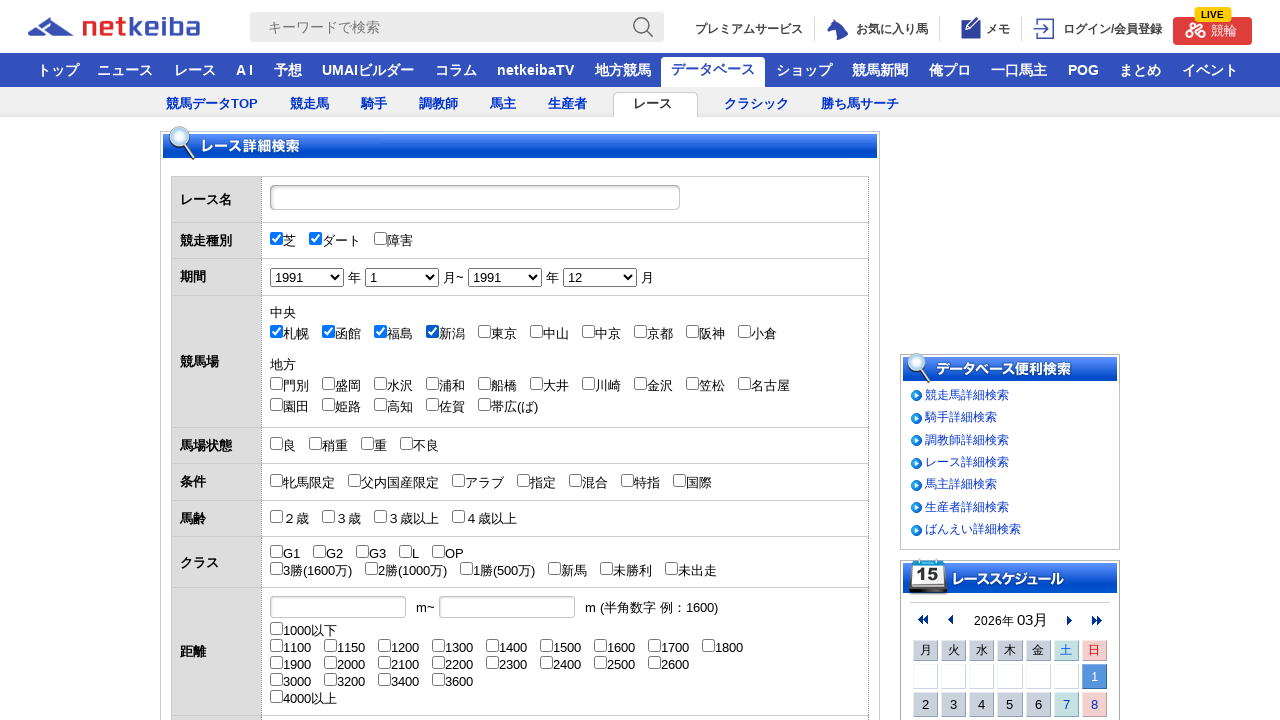

Selected racecourse venue 05 at (484, 331) on #check_Jyo_05
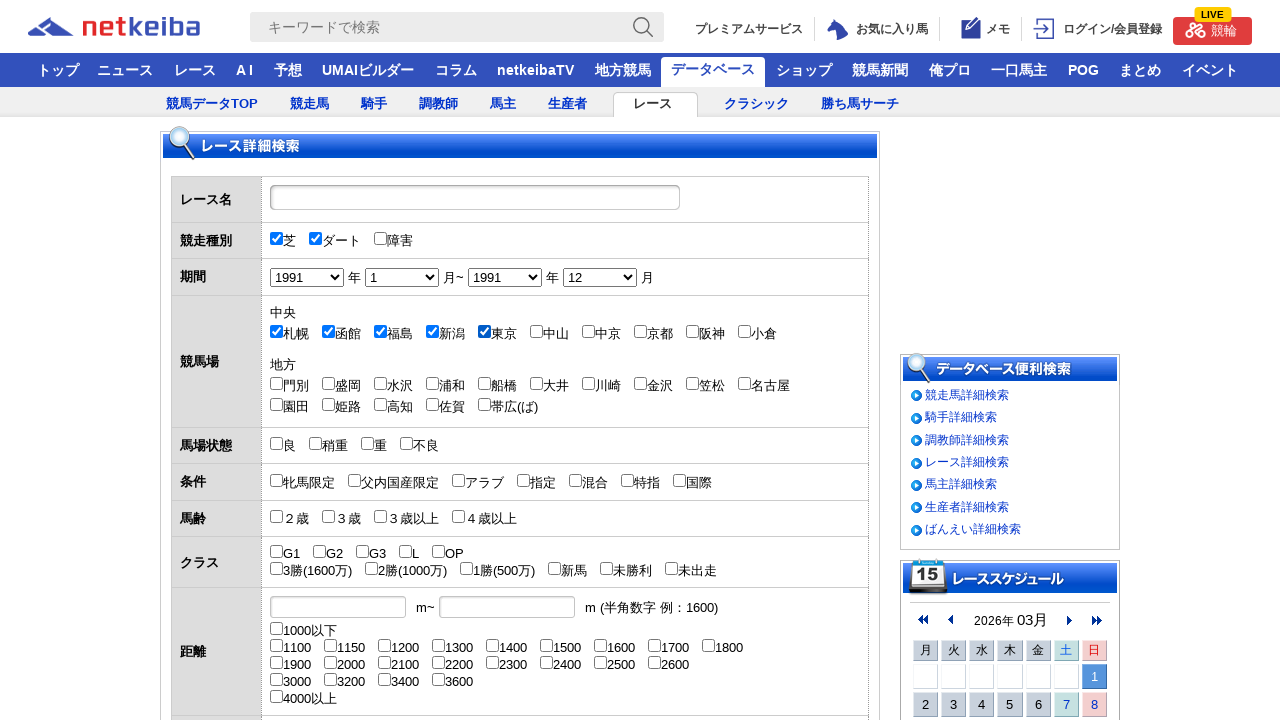

Selected racecourse venue 06 at (536, 331) on #check_Jyo_06
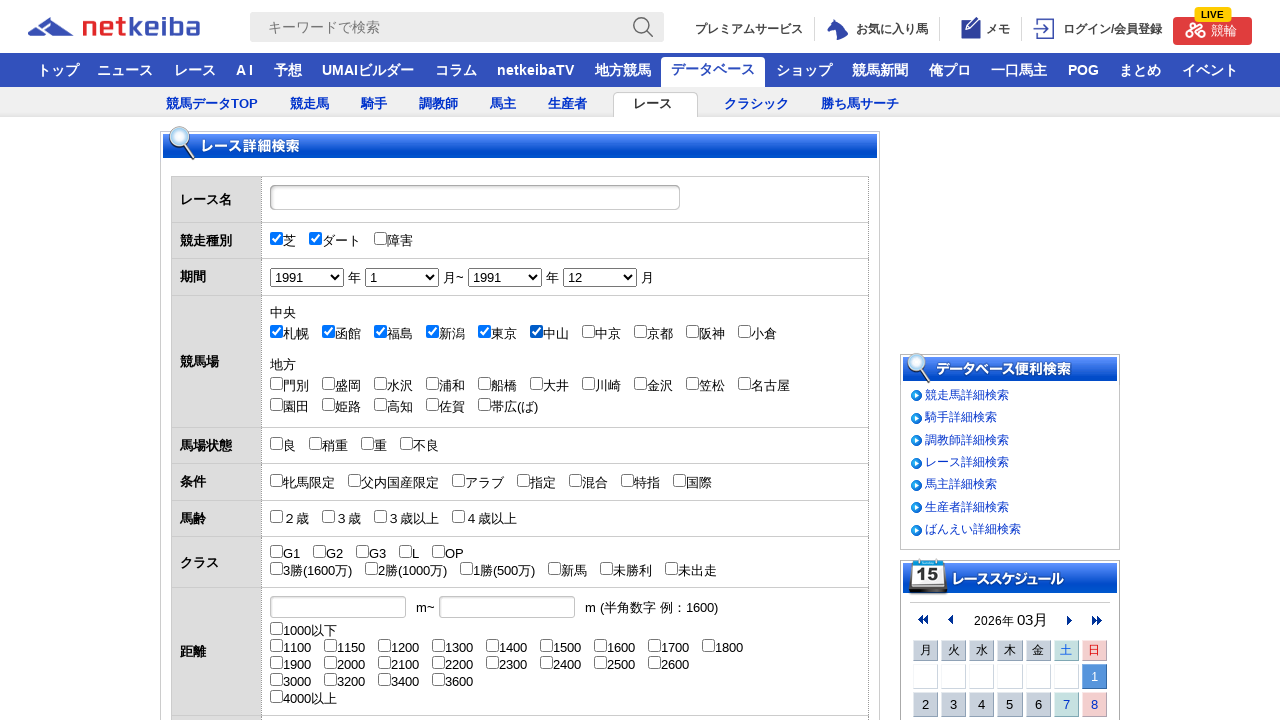

Selected racecourse venue 07 at (588, 331) on #check_Jyo_07
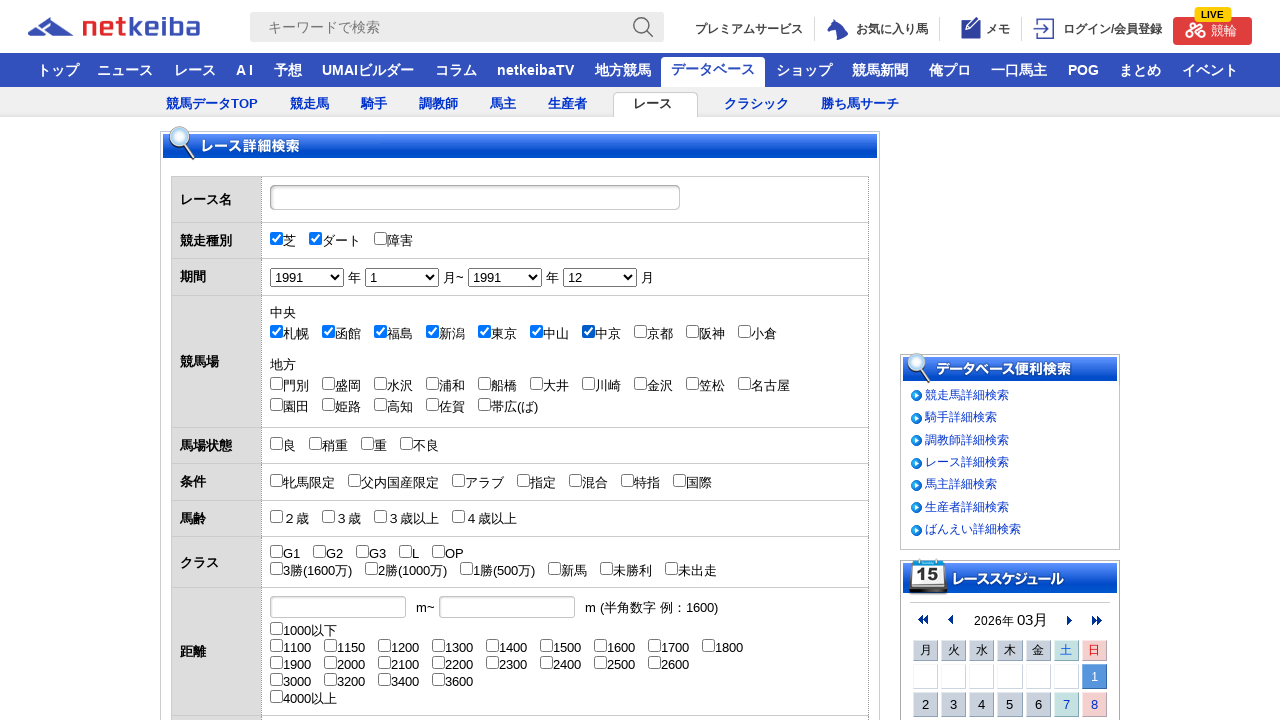

Selected racecourse venue 08 at (640, 331) on #check_Jyo_08
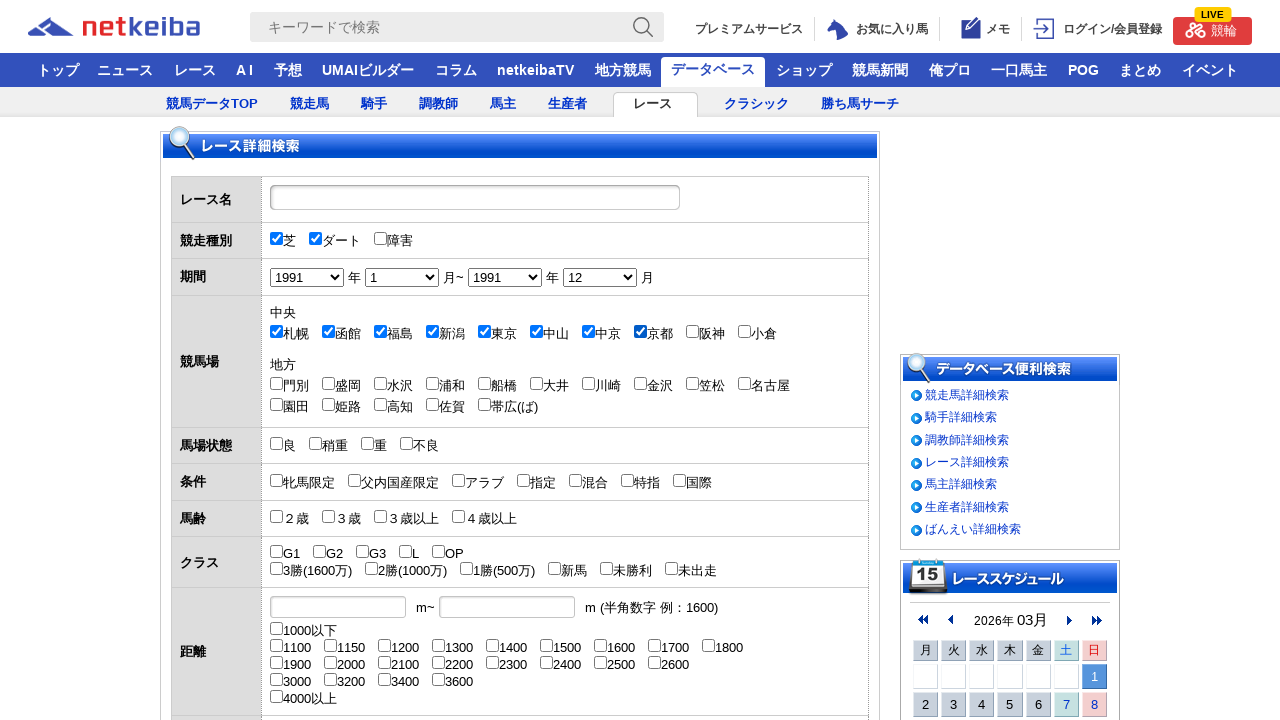

Selected racecourse venue 09 at (692, 331) on #check_Jyo_09
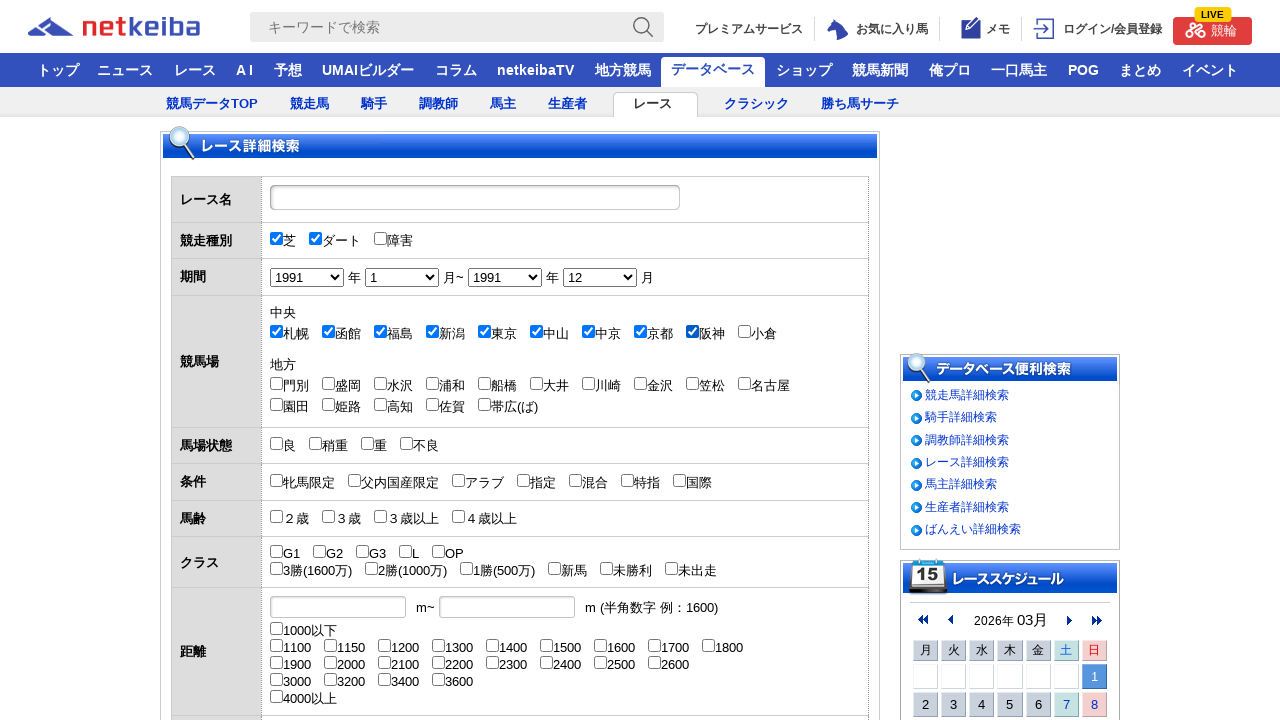

Selected racecourse venue 10 at (744, 331) on #check_Jyo_10
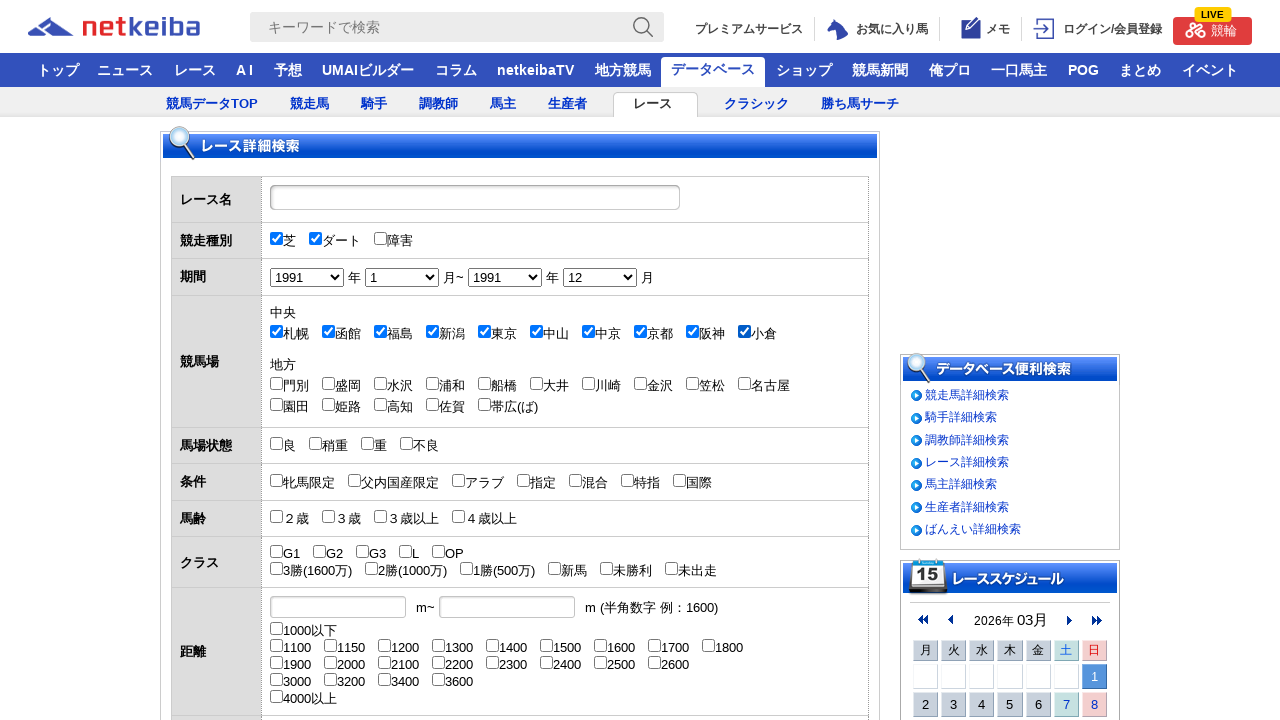

Set display count to 100 results per page on select[name='list']
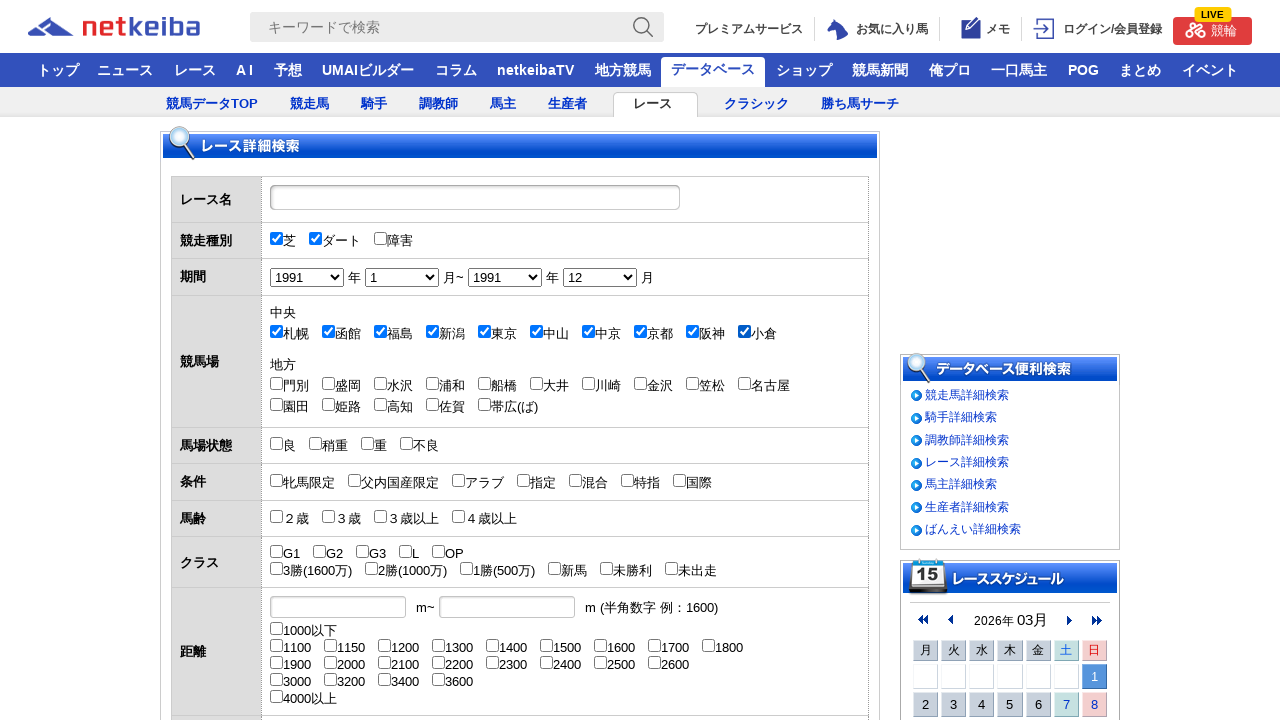

Submitted the horse racing search form
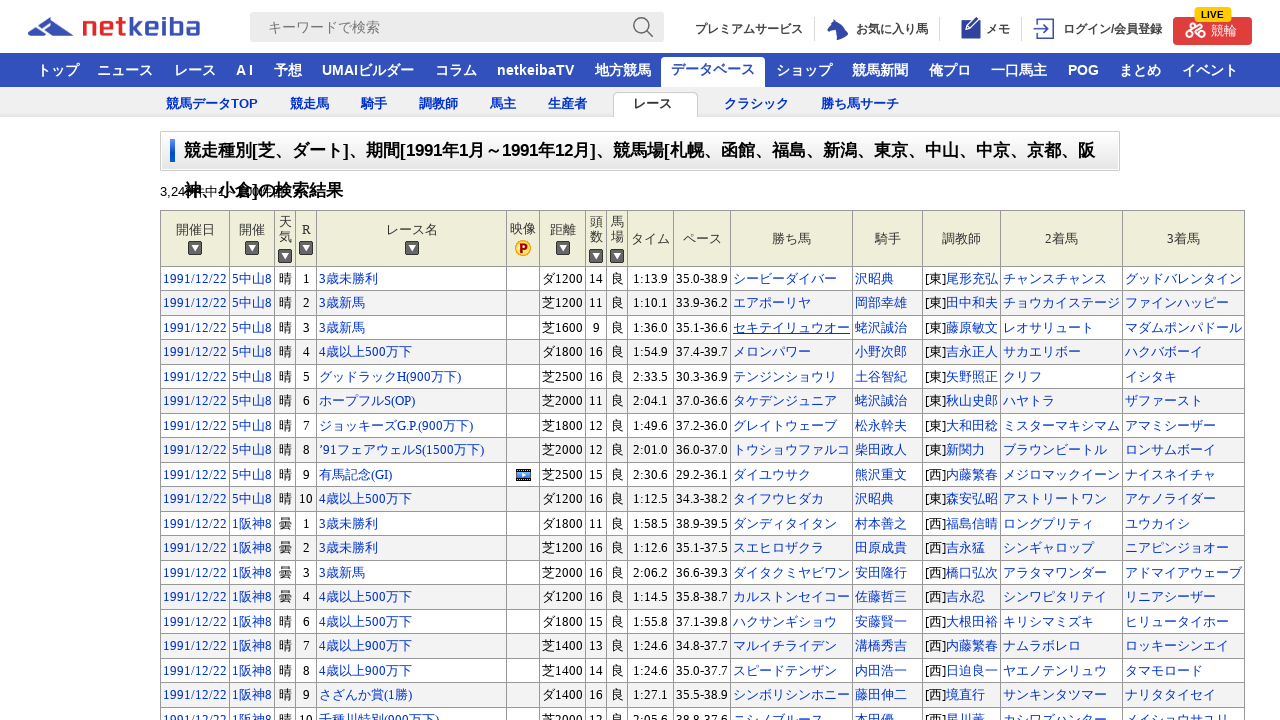

Search results loaded successfully
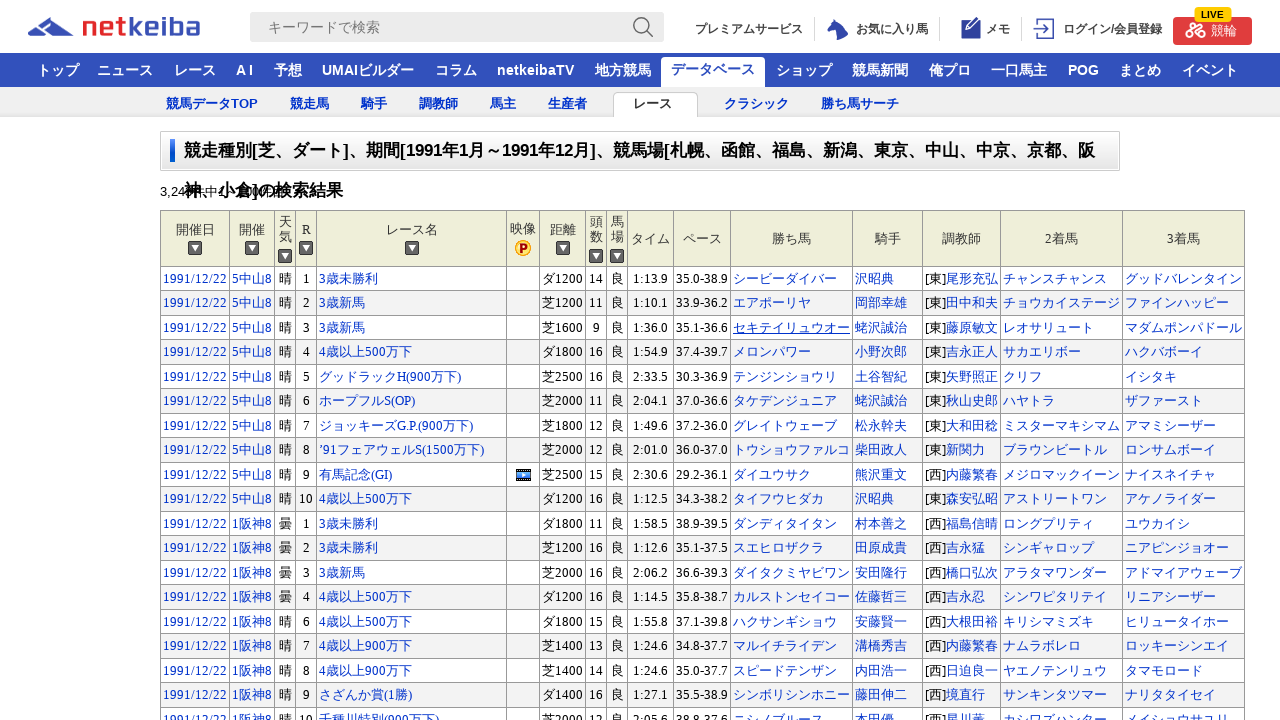

Clicked next page button to navigate to page 2 at (881, 352) on internal:text="\u6b21"i >> nth=0
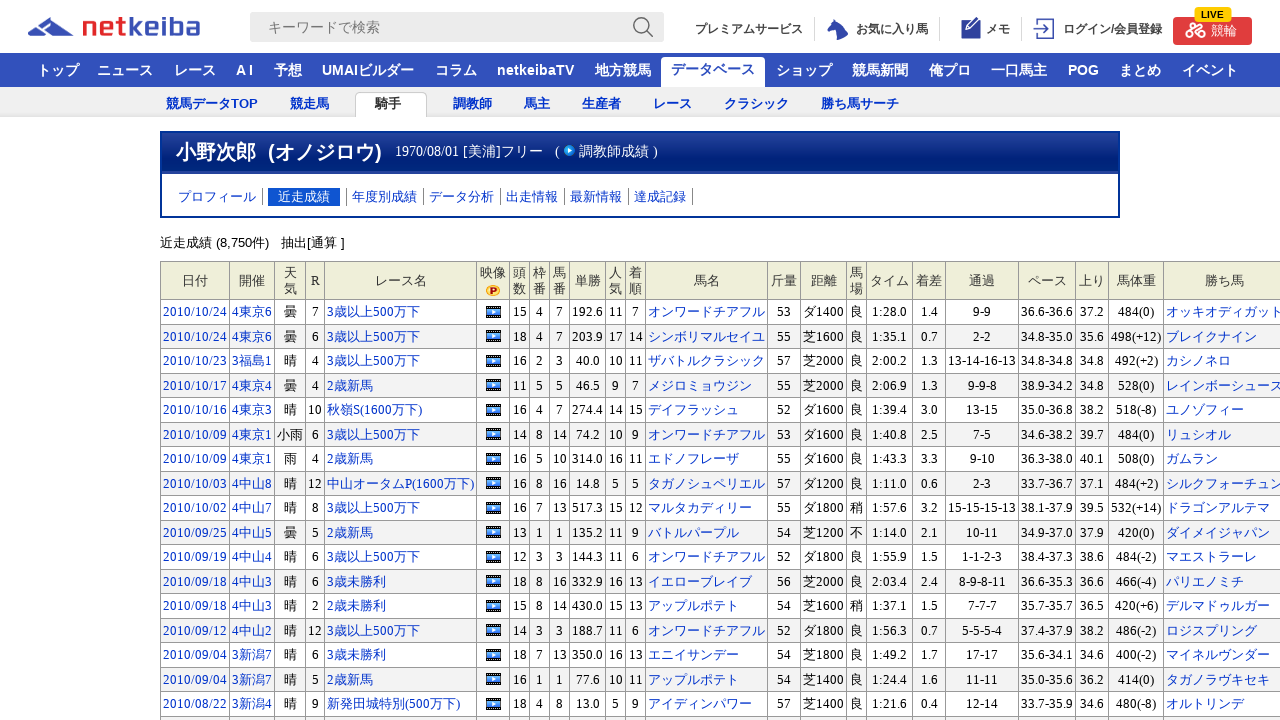

Page 2 results loaded successfully
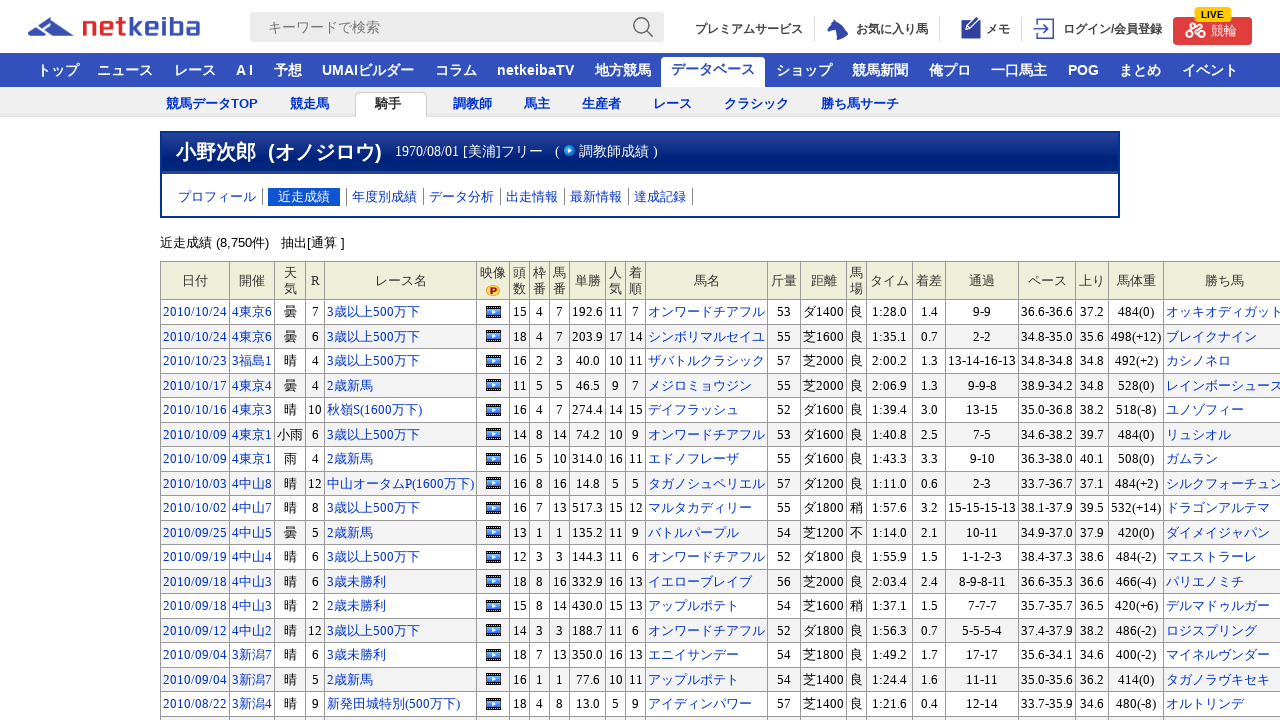

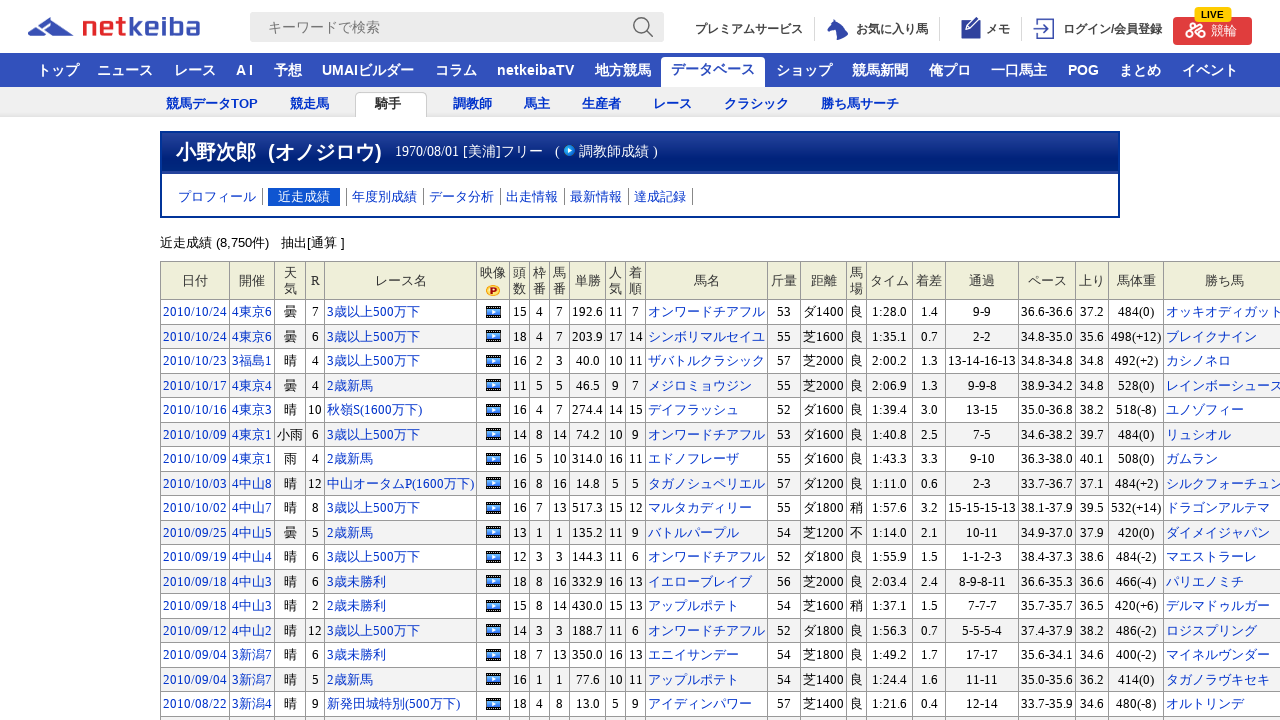